Automates the Flippy Bit game by clicking on the game container to start, then finding enemy hexadecimal values, converting them to binary, and clicking the appropriate tapper buttons to input the binary representation.

Starting URL: https://flippybitandtheattackofthehexadecimalsfrombase16.com/

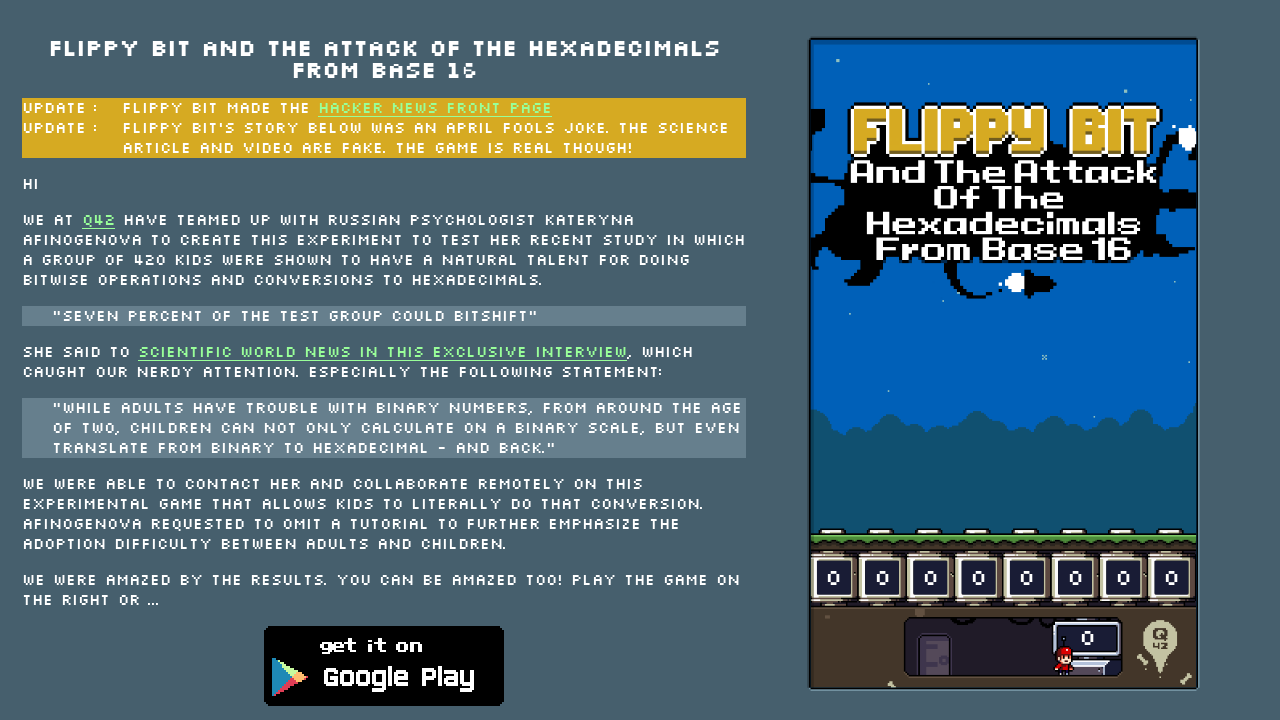

Waited for page to load (5000ms)
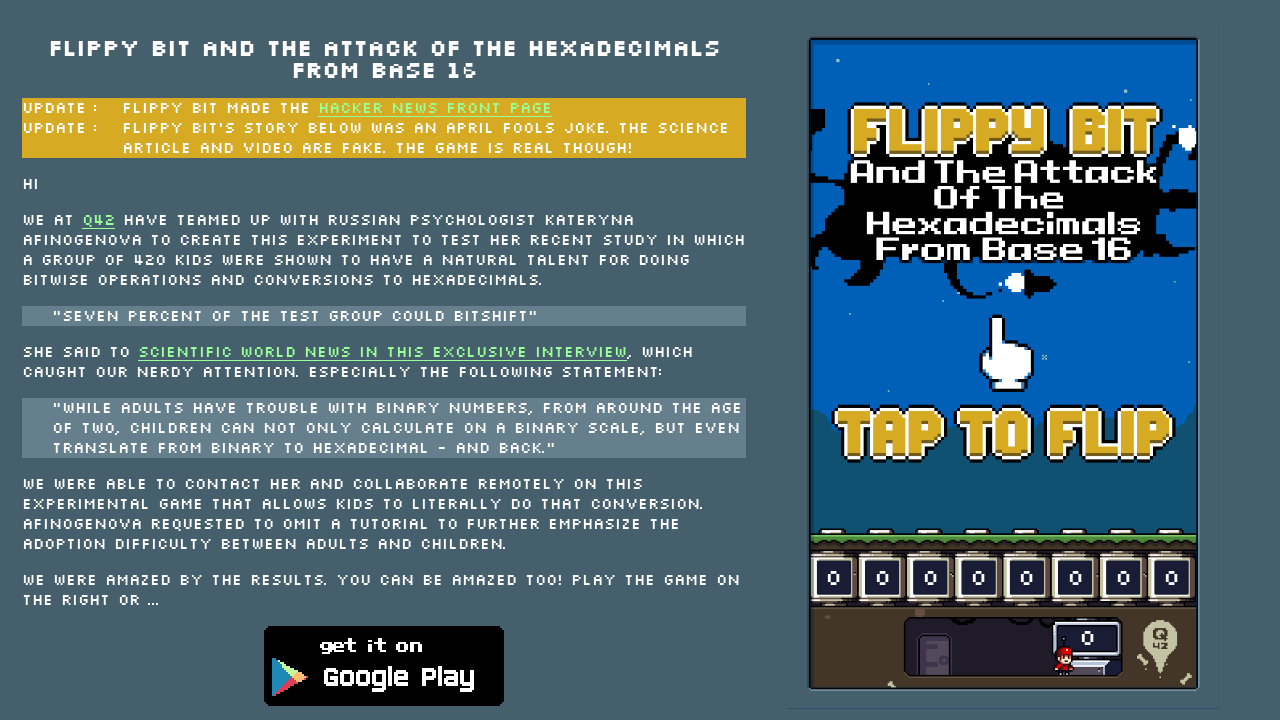

Clicked on game container to start the game at (1004, 365) on xpath=//*[@id="game-container"]
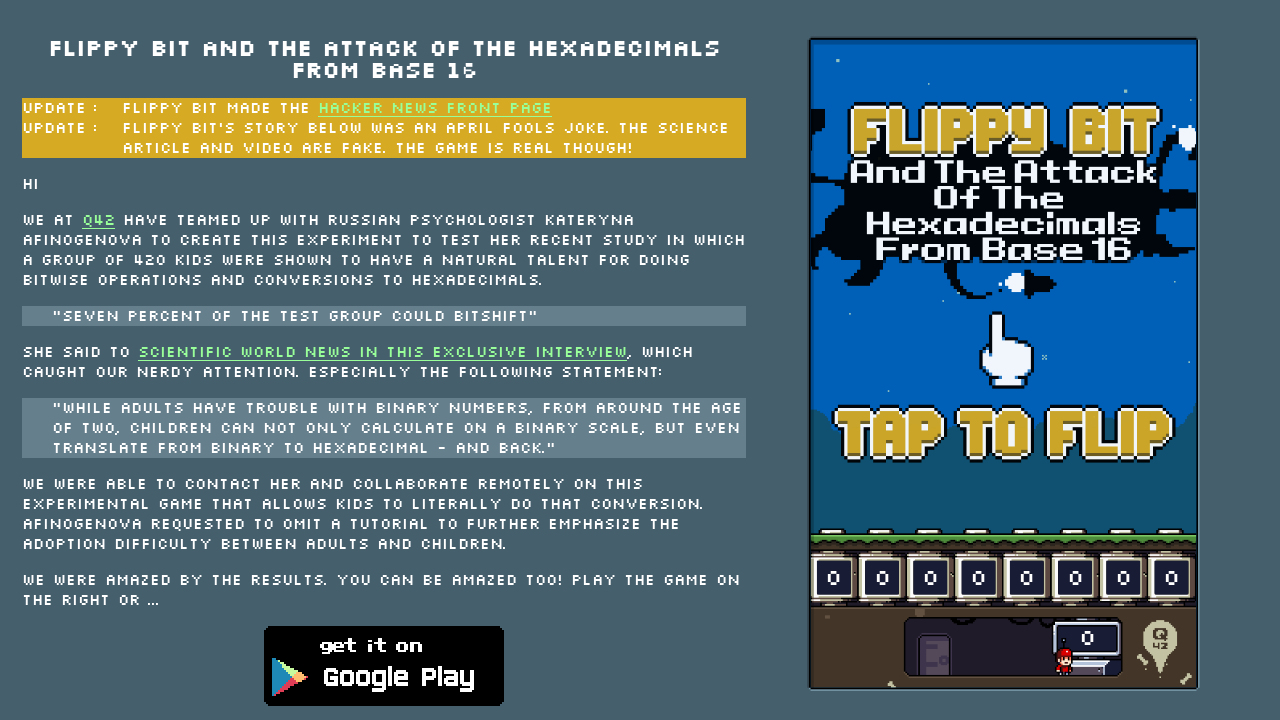

Located all tapper buttons on the game board
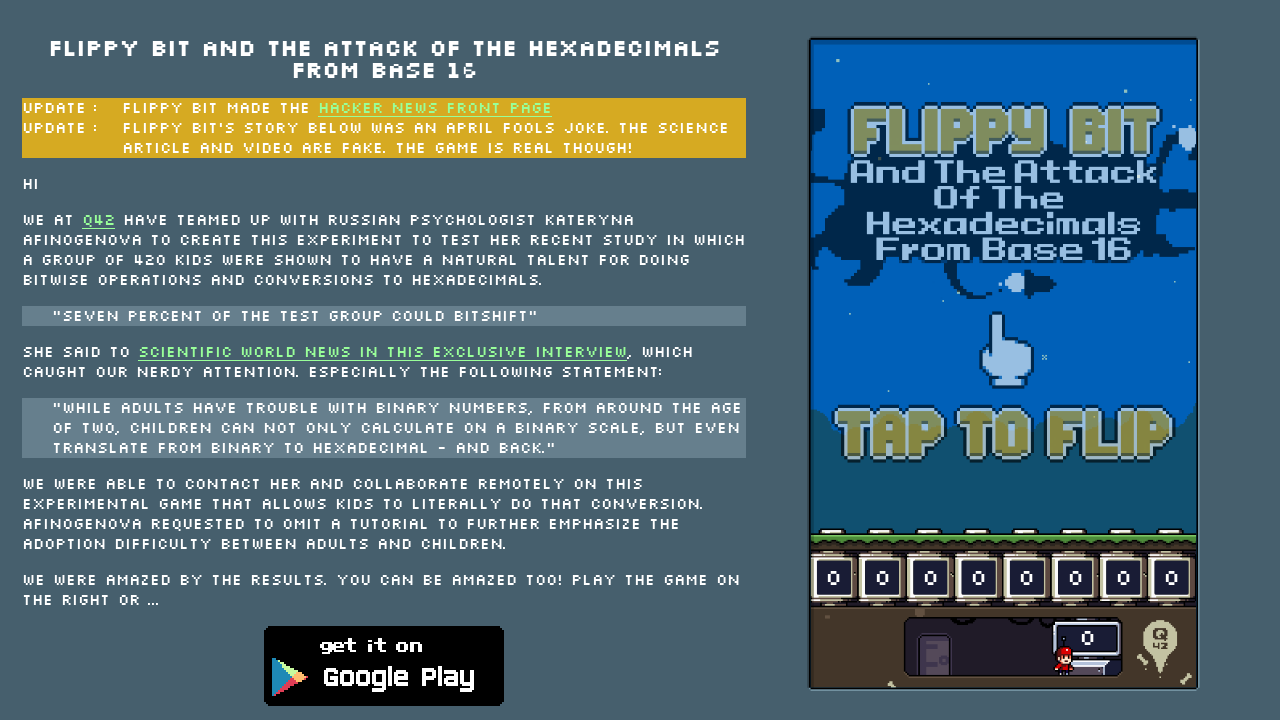

Waited for game to initialize (2500ms)
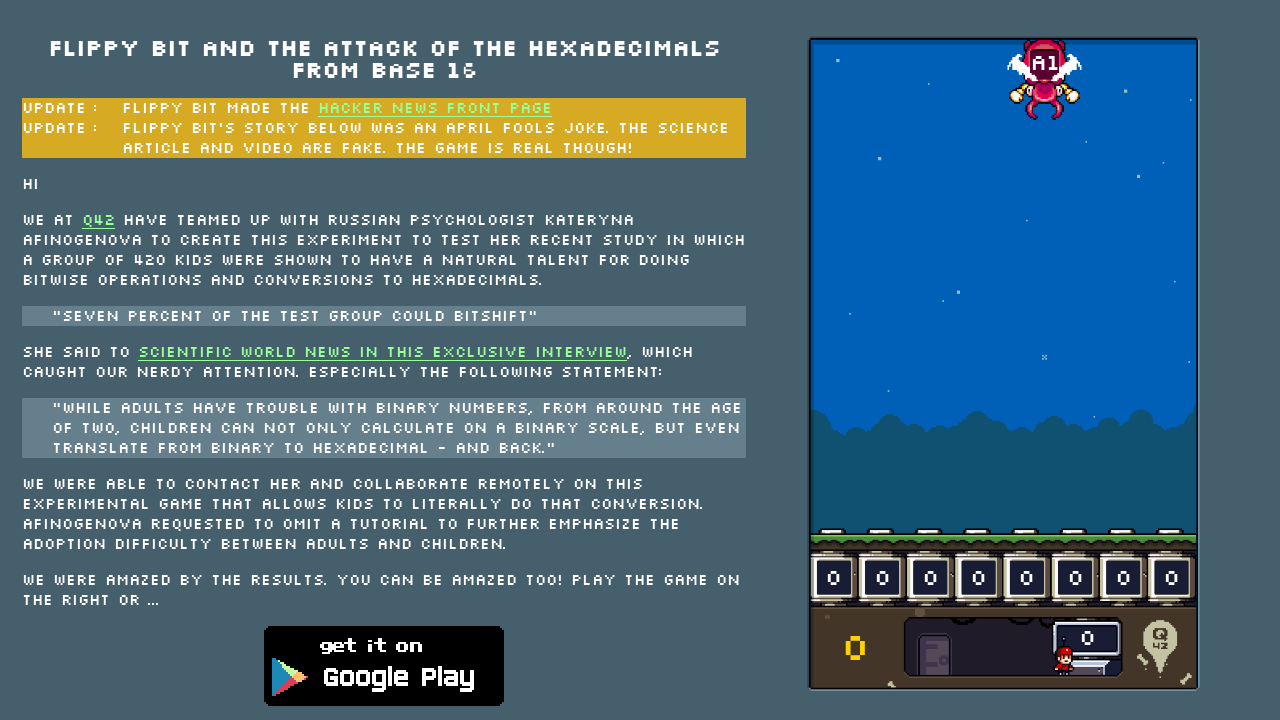

Found enemy with hex value 'A1', converted to binary '10100001', and clicked corresponding tapper buttons at (835, 364) on .tapper >> nth=7
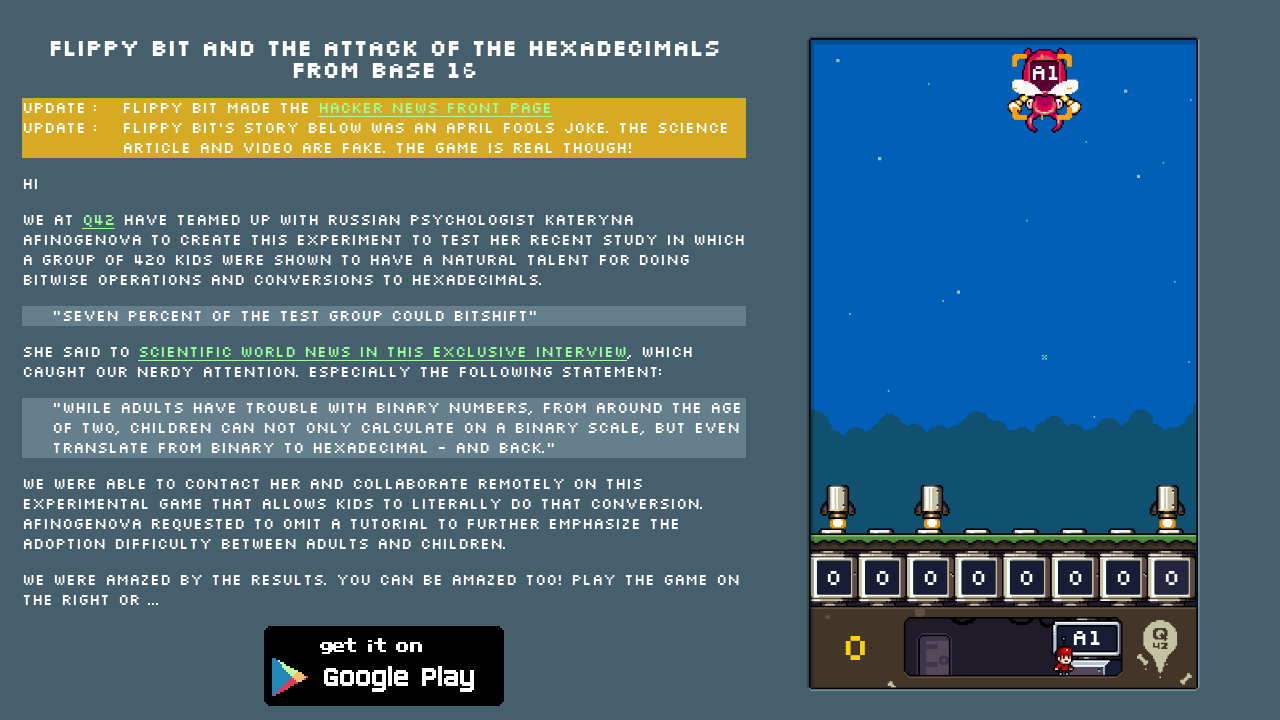

Waited 500ms before processing next enemy
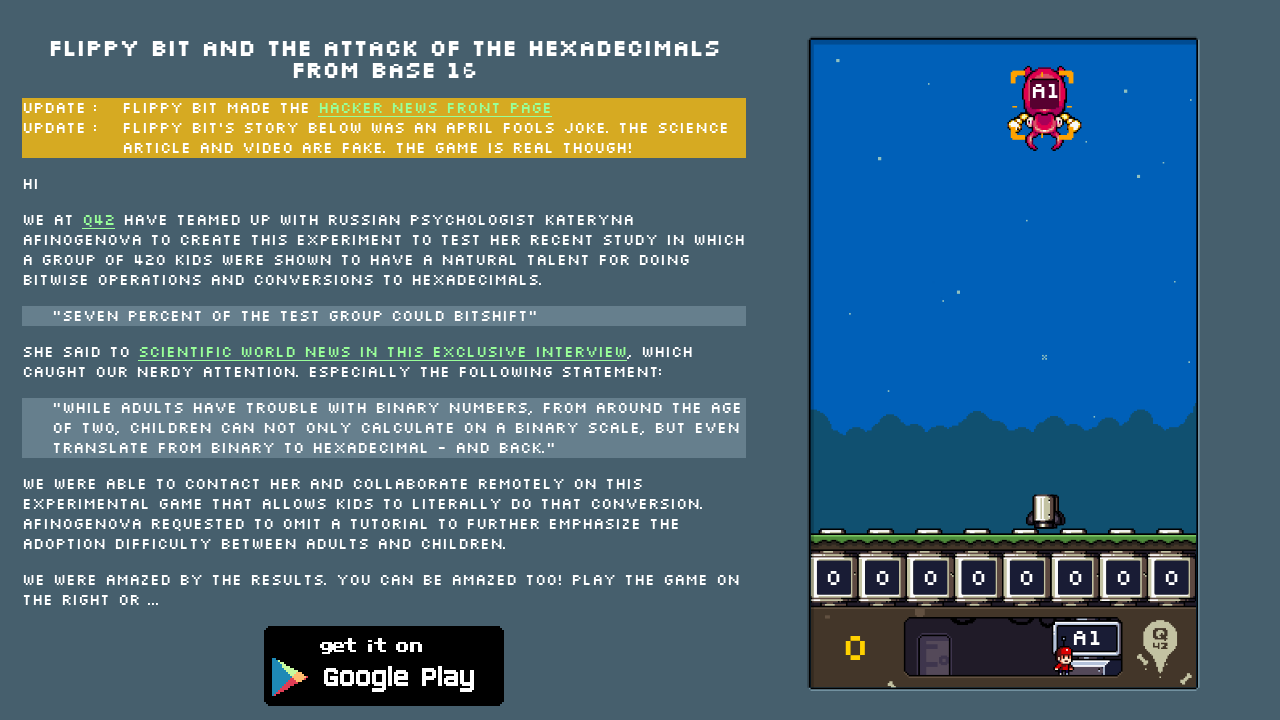

Waited to see game results (2000ms)
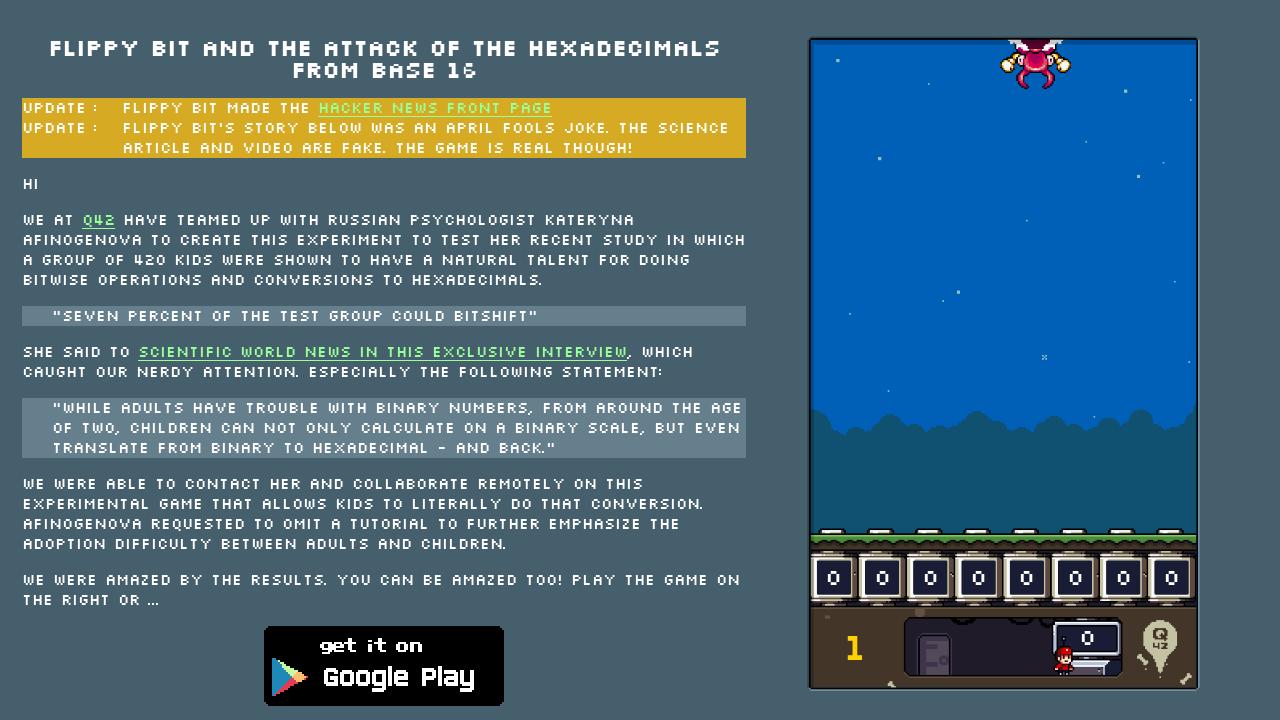

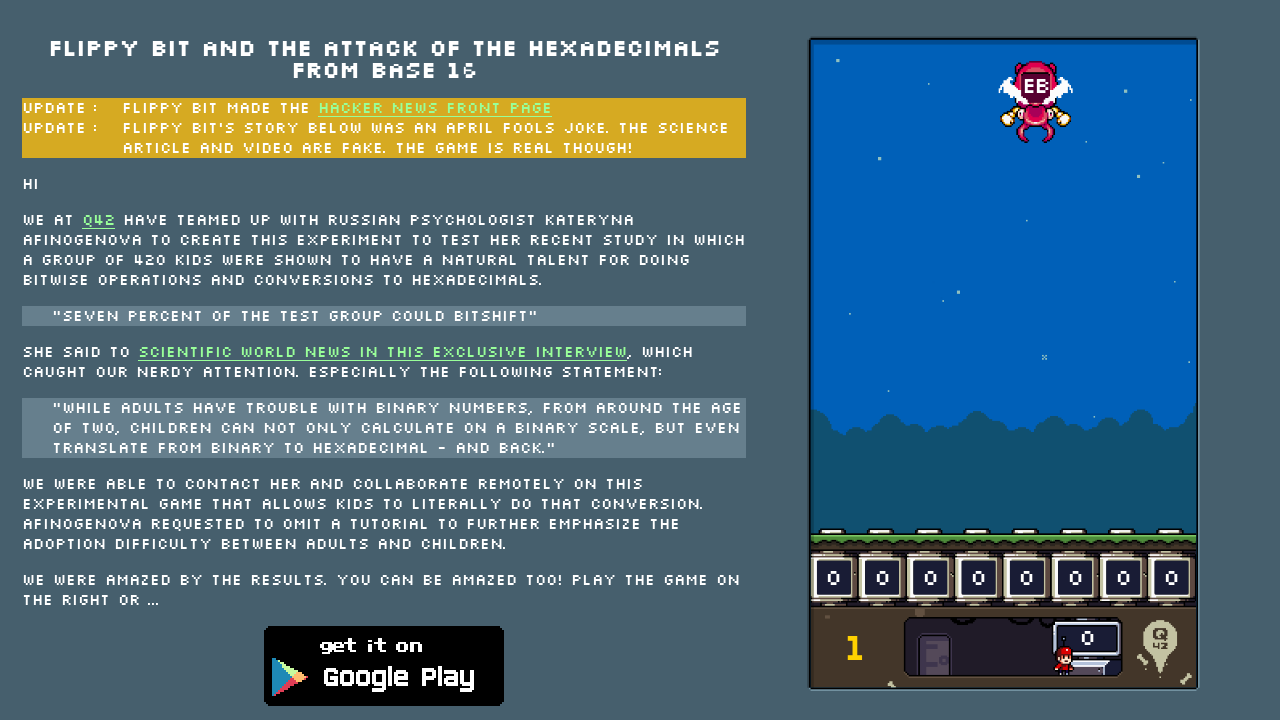